Tests autocomplete dropdown functionality by typing a partial country name and navigating through suggestions using arrow keys

Starting URL: https://rahulshettyacademy.com/AutomationPractice/

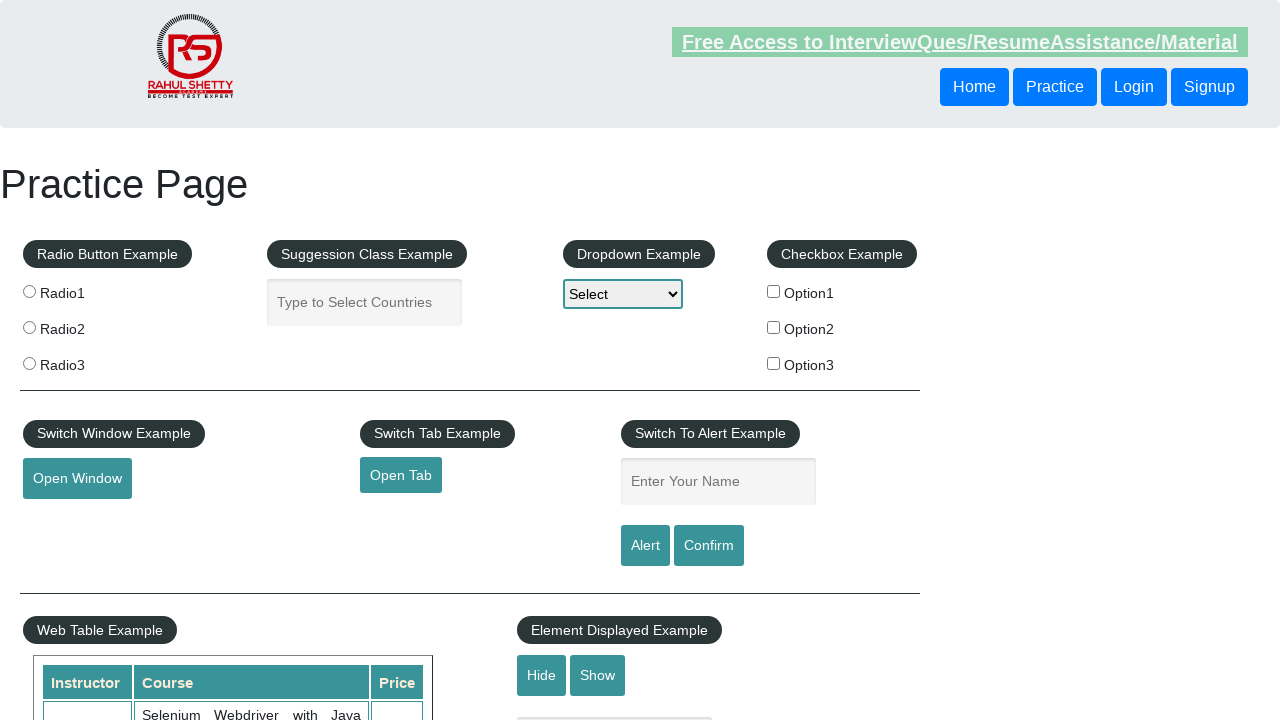

Filled autocomplete field with 'ind' on #autocomplete
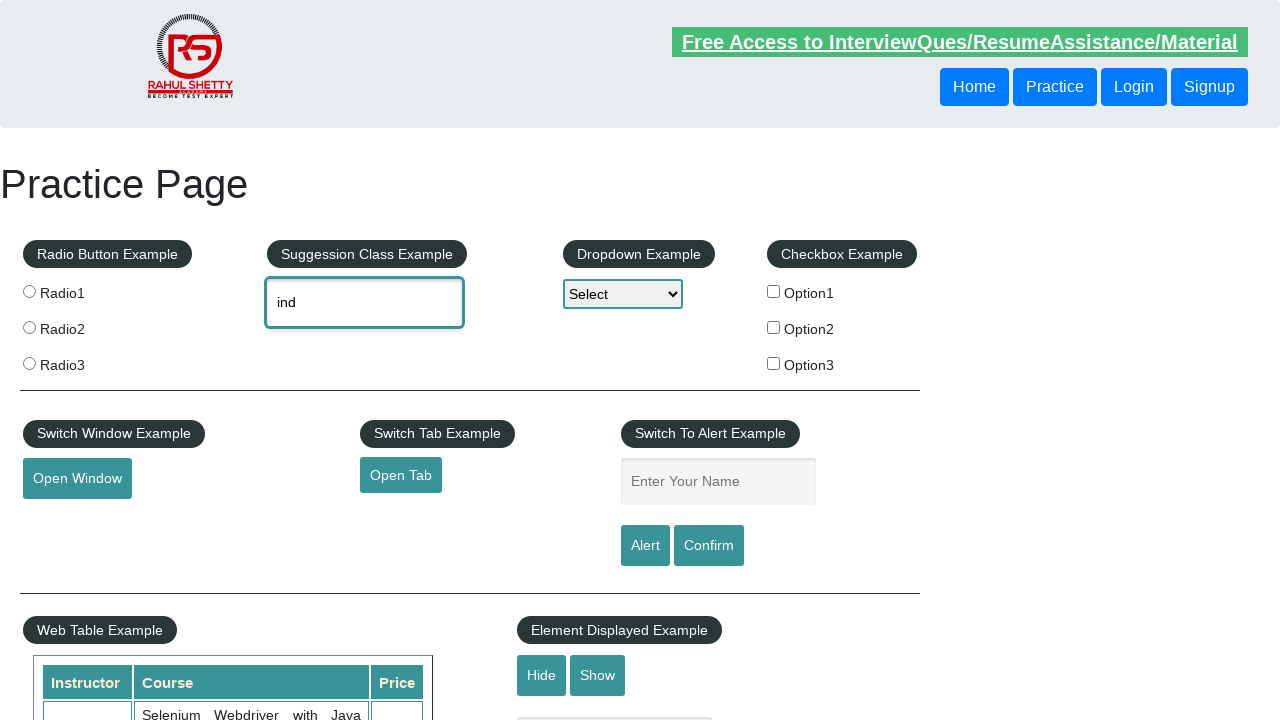

Waited 2000ms for autocomplete suggestions to appear
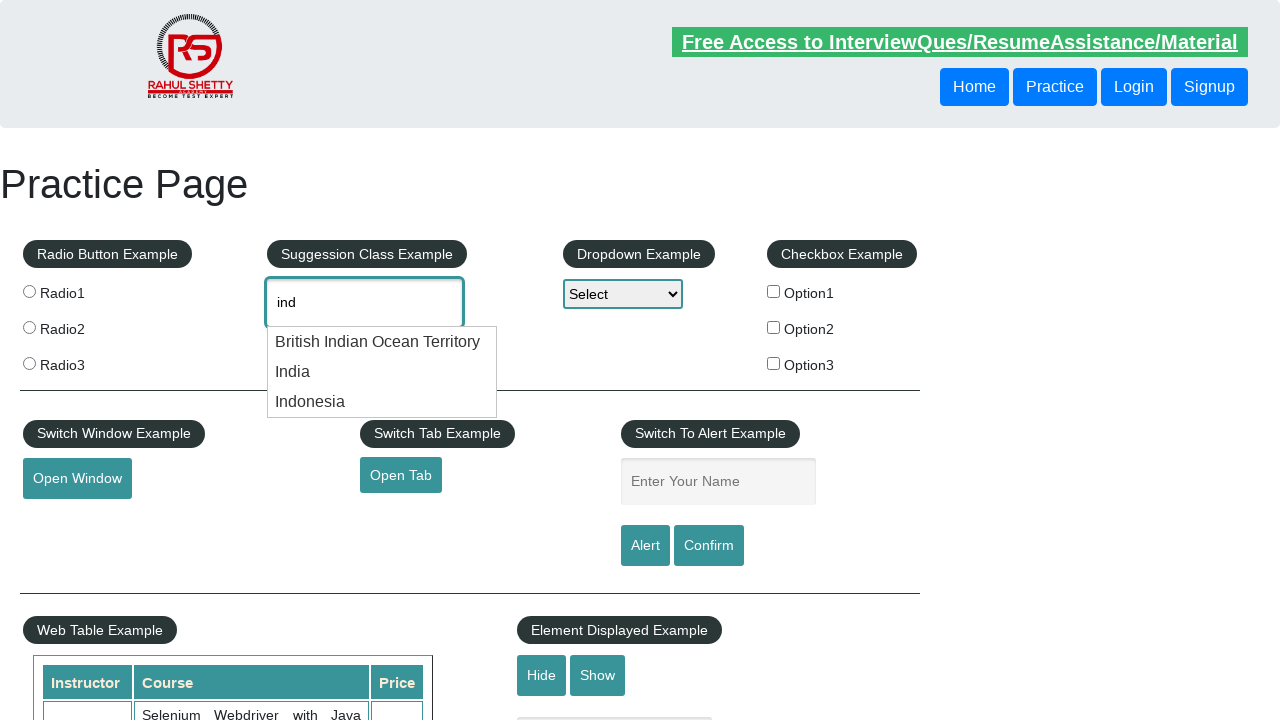

Pressed ArrowDown to navigate to first suggestion on #autocomplete
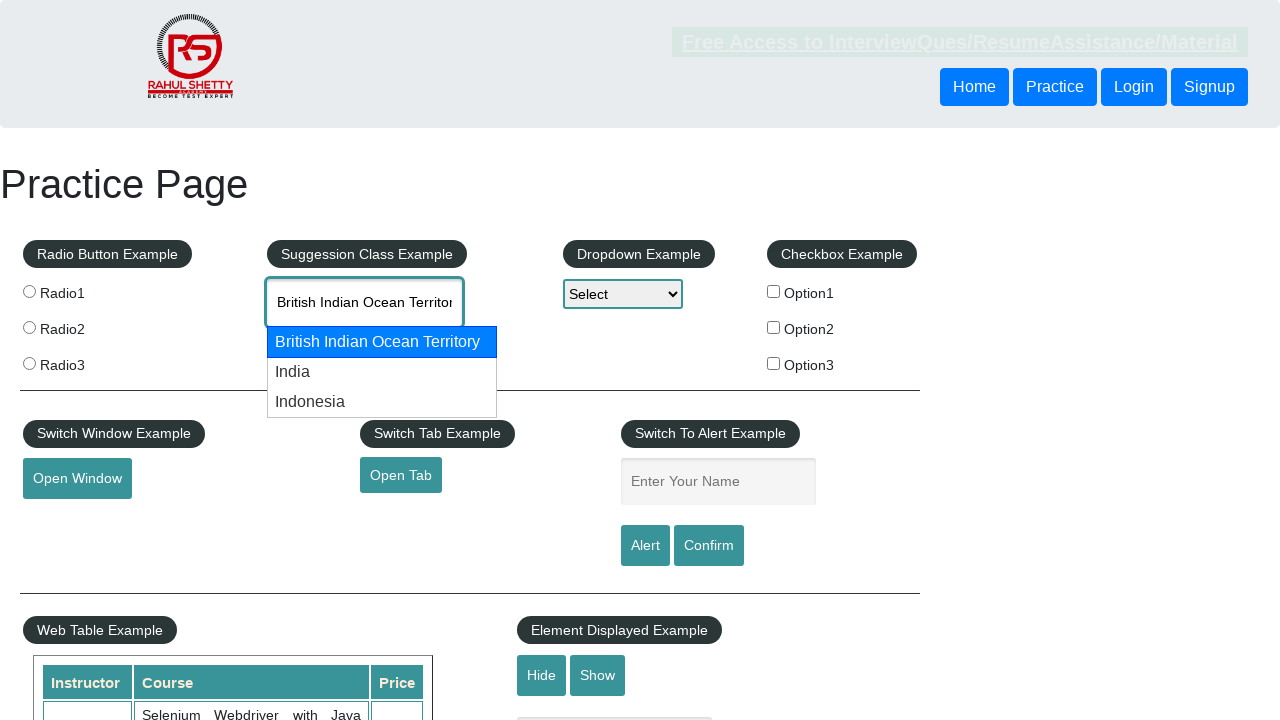

Pressed ArrowDown to navigate to second suggestion on #autocomplete
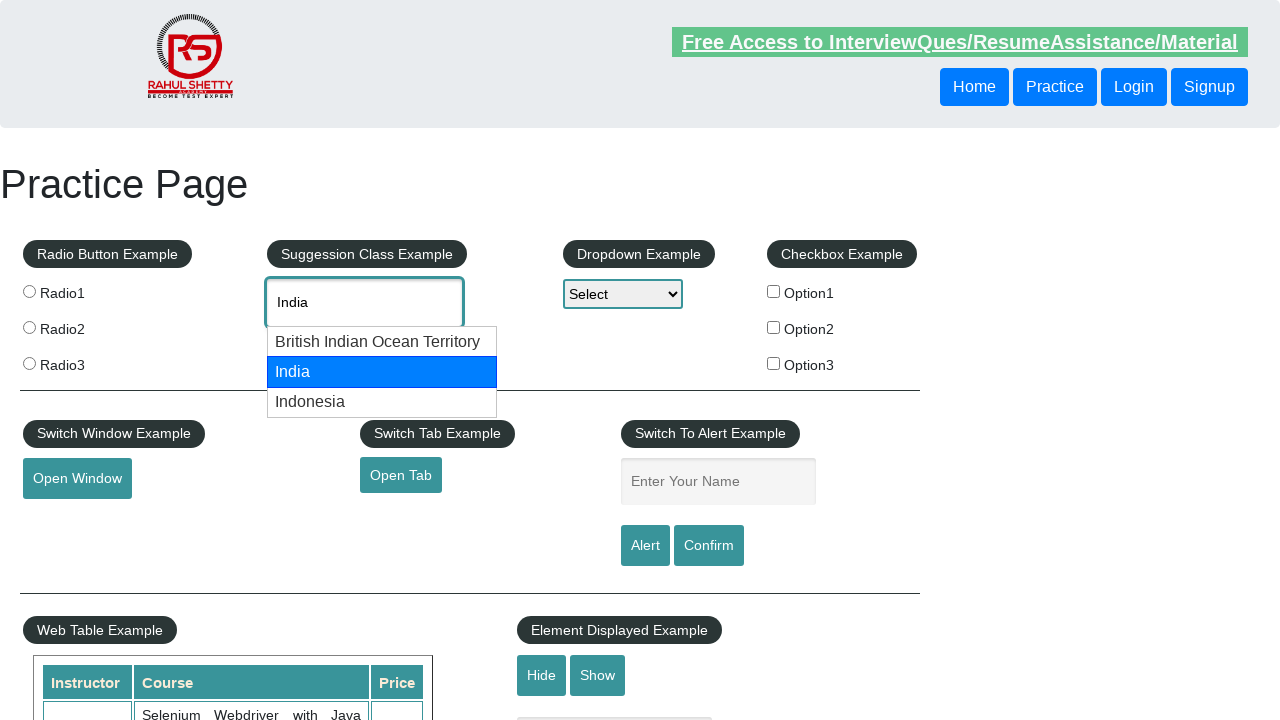

Retrieved selected value from autocomplete field: 'None'
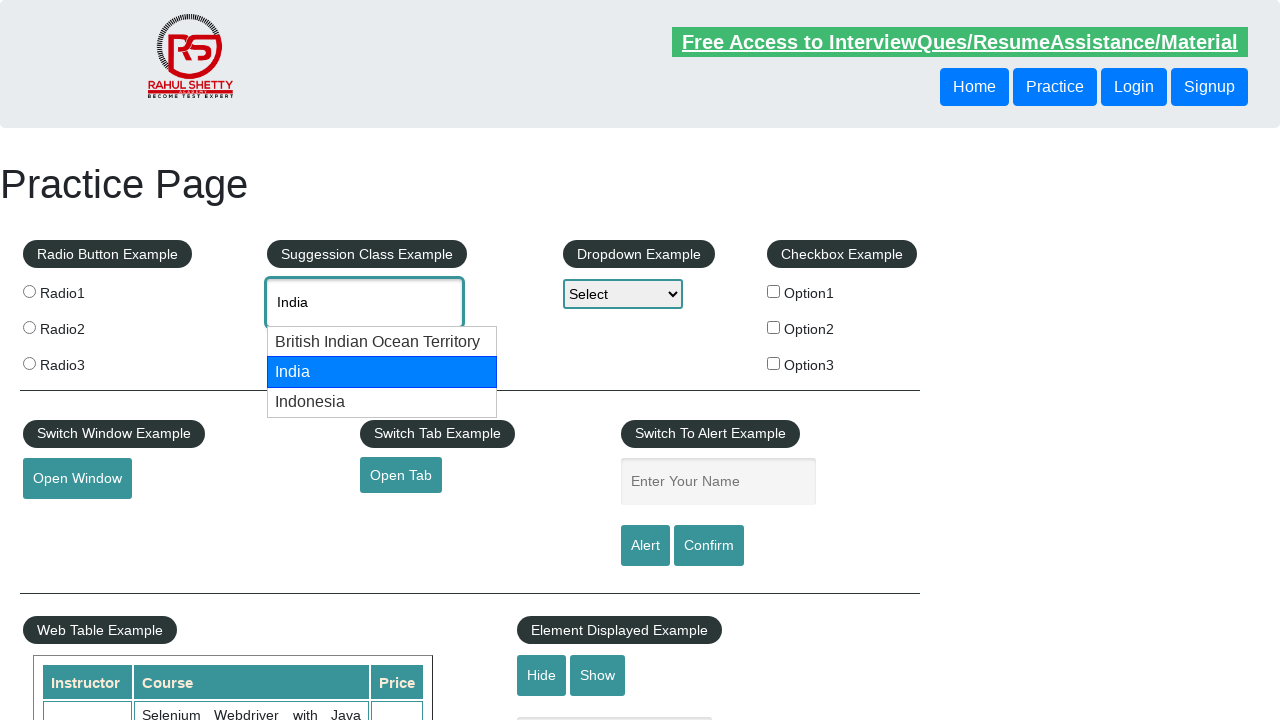

Printed selected value: 'None'
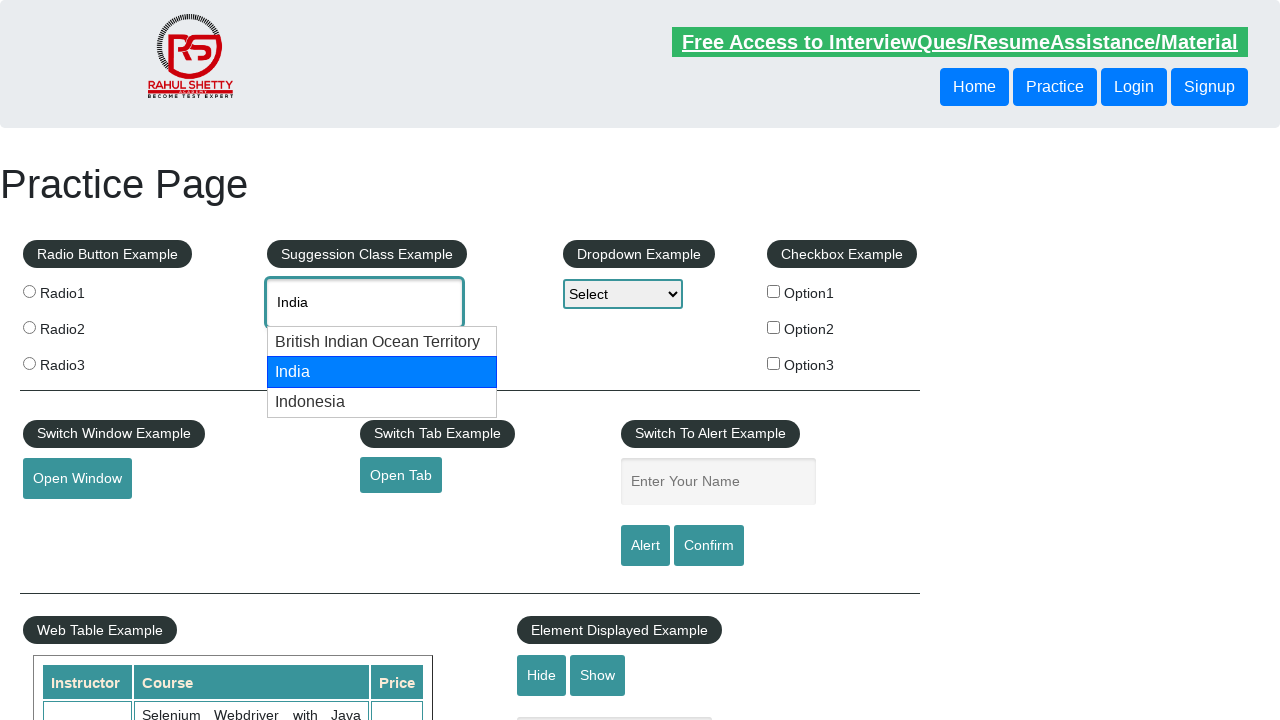

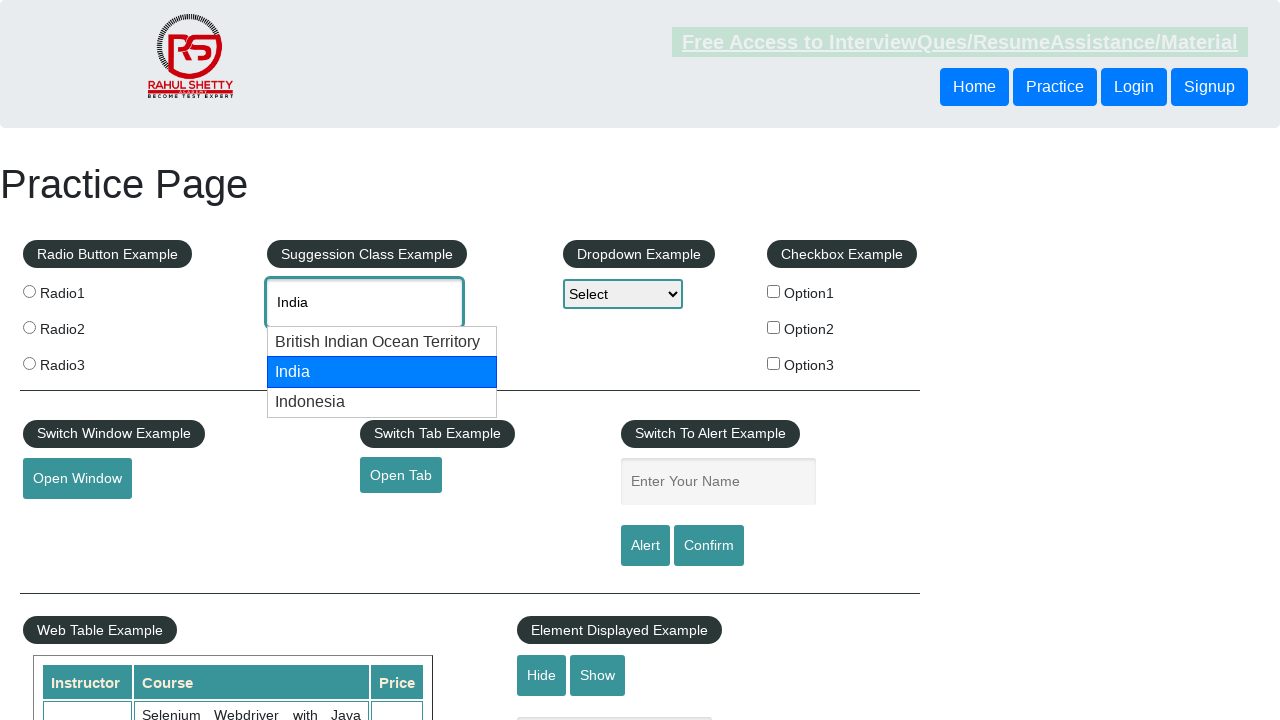